Clicks on a button that triggers a prompt, enters a value, accepts it, then handles a subsequent alert

Starting URL: https://javascript.info/alert-prompt-confirm

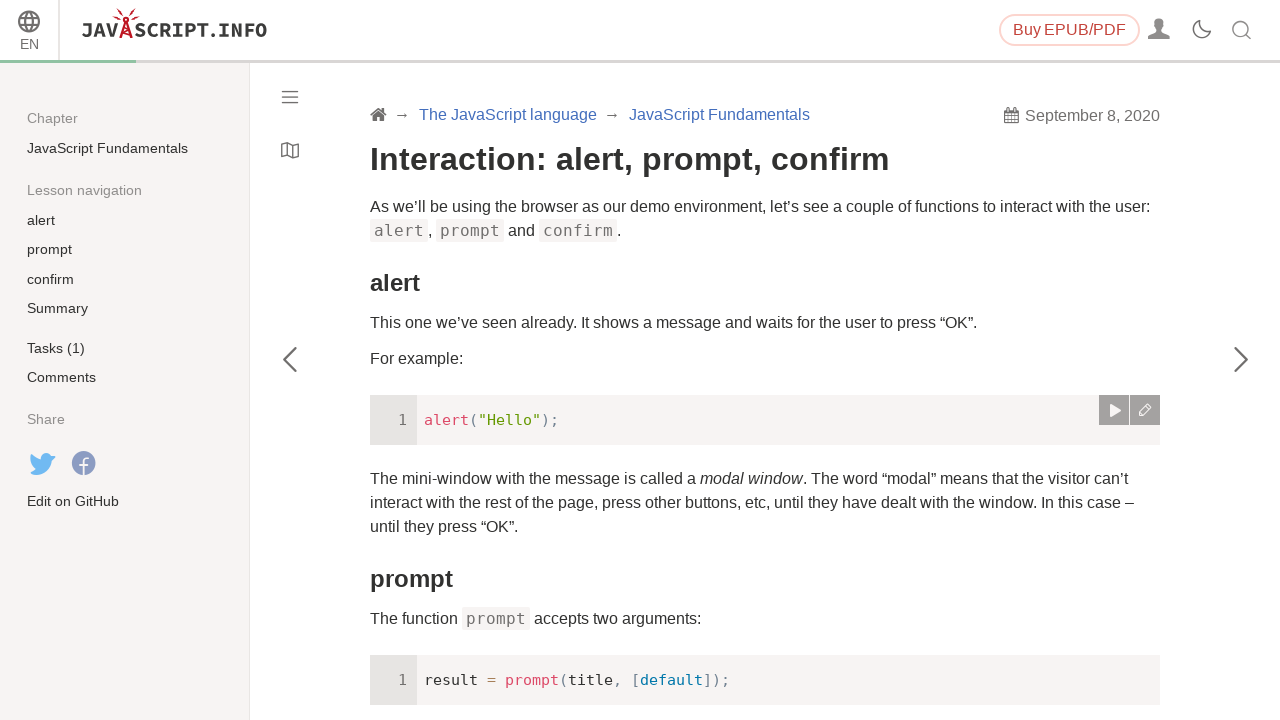

Set up dialog handler for prompt and alert dialogs
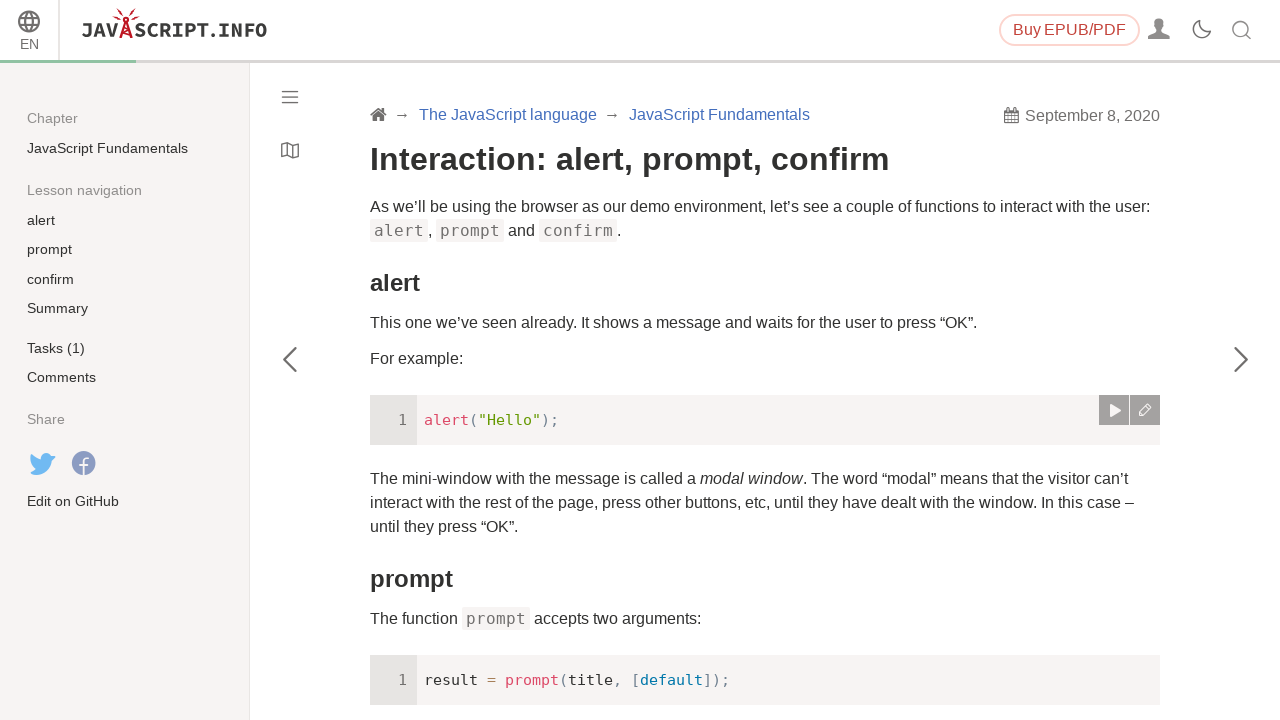

Clicked button to trigger prompt dialog at (1114, 360) on xpath=/html/body/div[1]/div[2]/div[1]/main/div[1]/article/div[2]/div[4]/div/div[
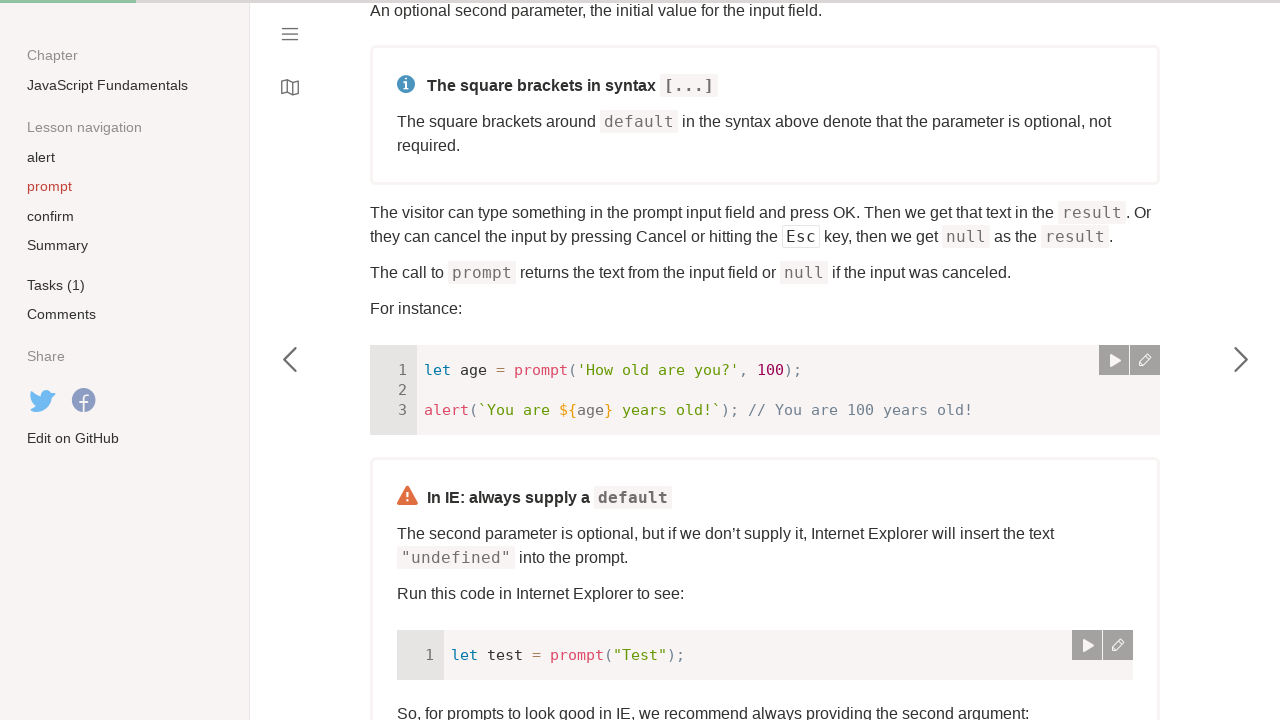

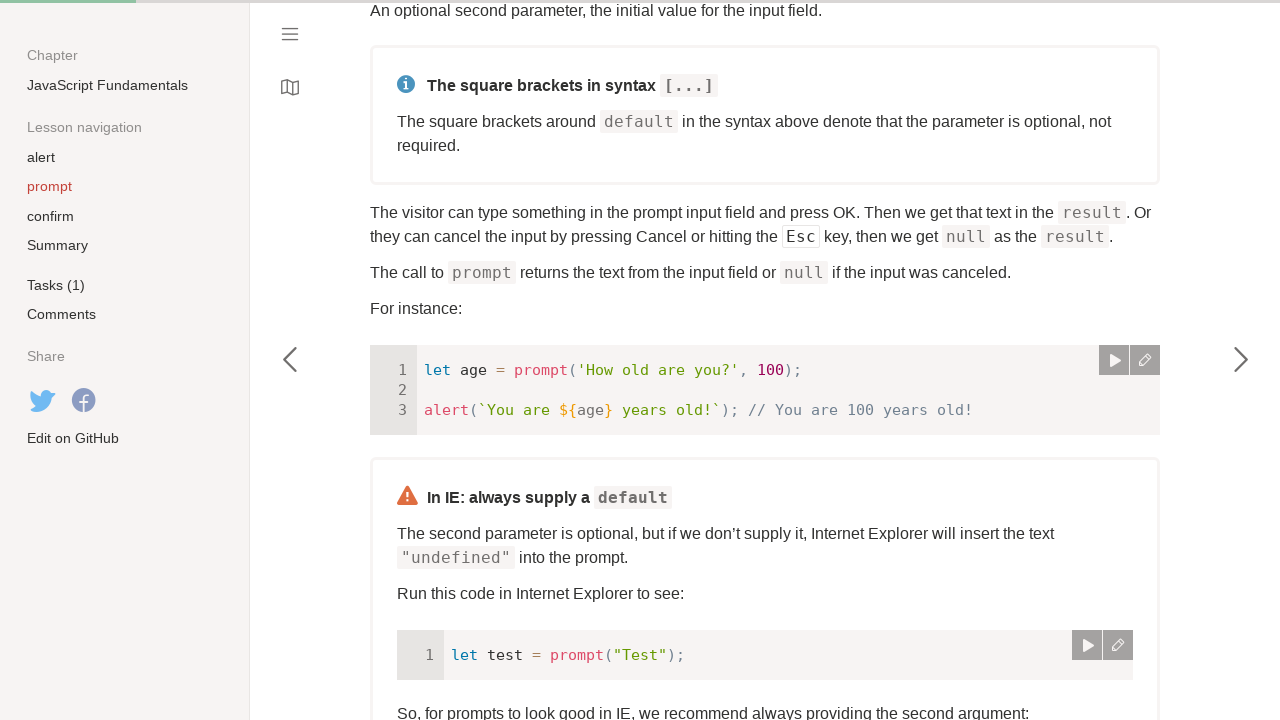